Tests horizontal scrolling functionality on a webpage by scrolling to position (500,0) and then refreshing the page using JavaScript execution.

Starting URL: https://www.kwokyinmak.com/

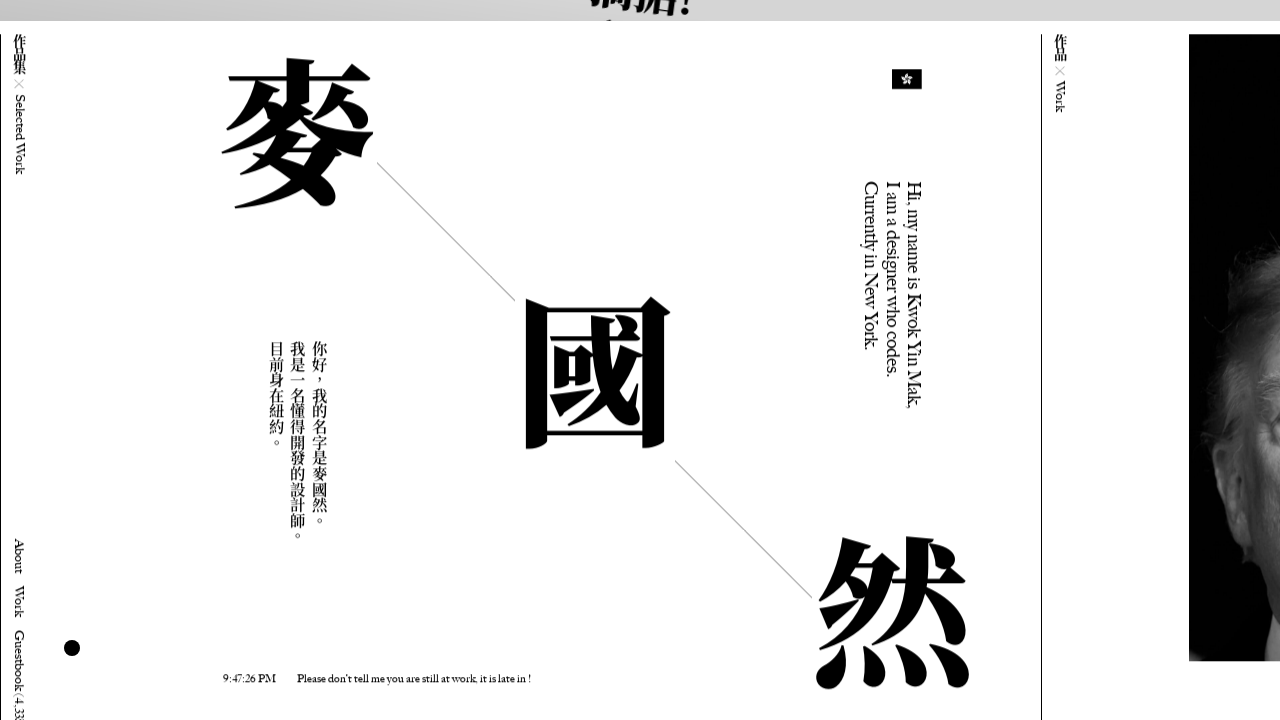

Page fully loaded (networkidle state)
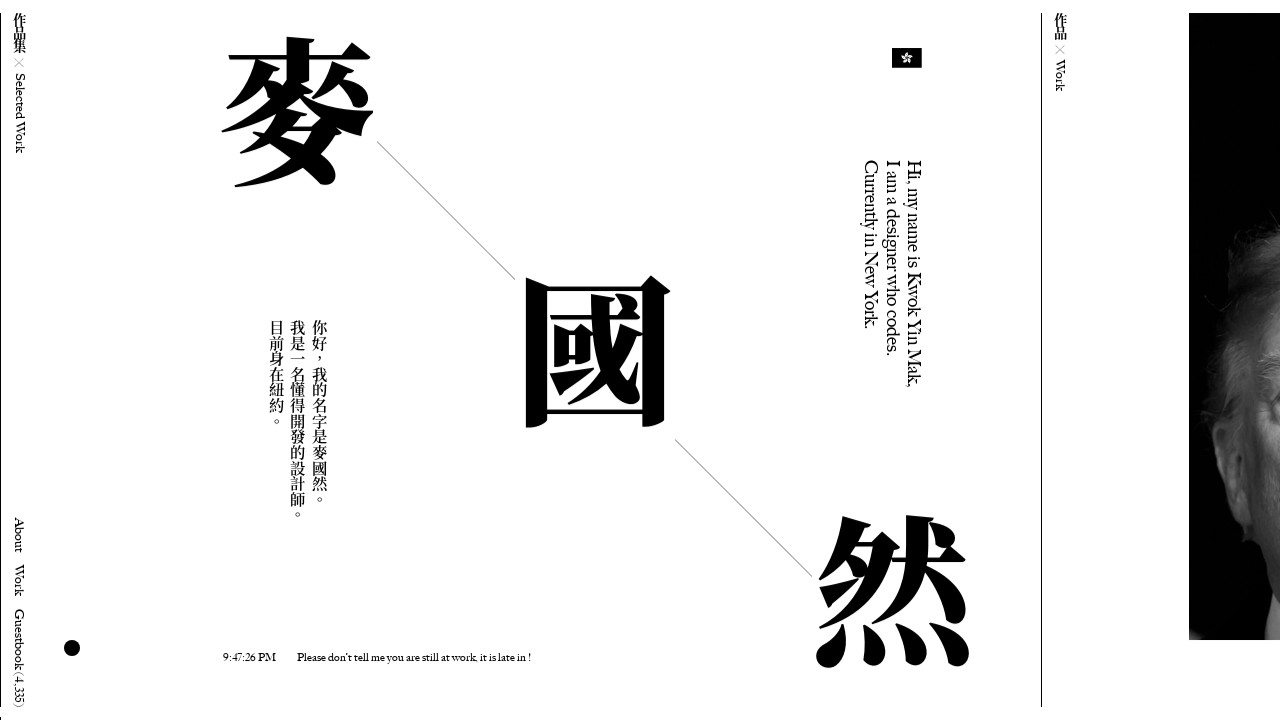

Scrolled horizontally to position (500, 0)
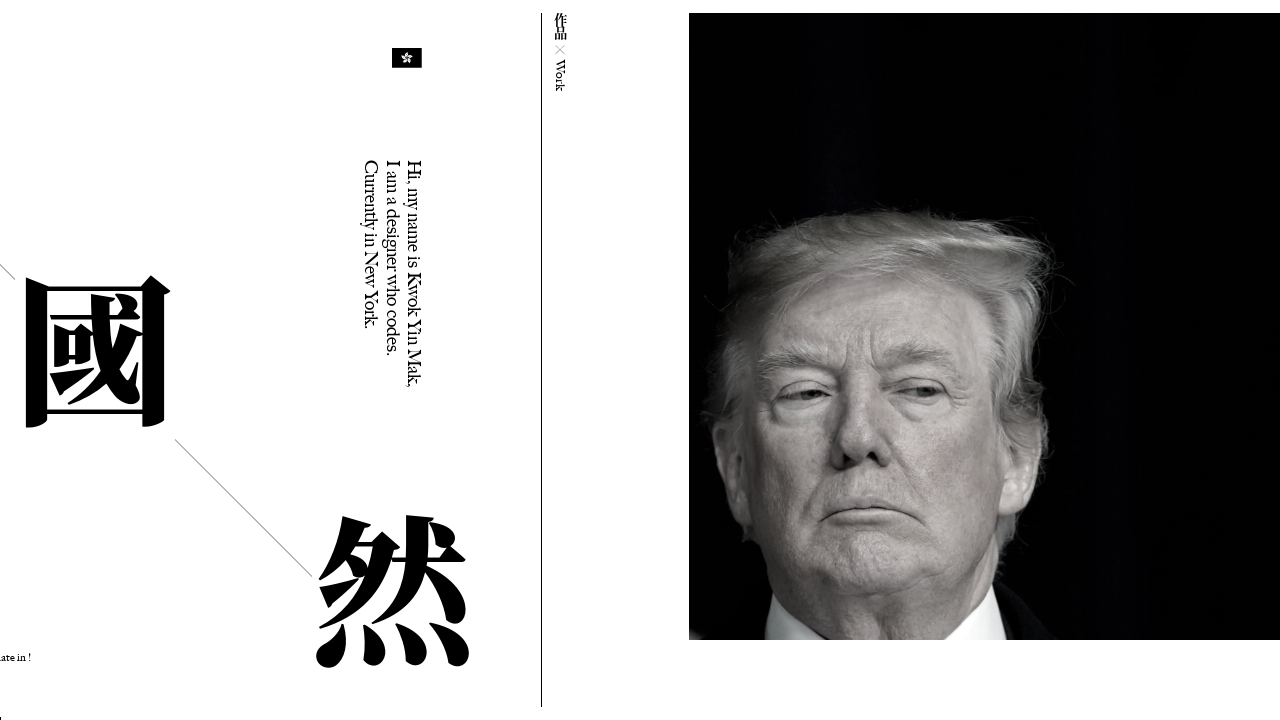

Refreshed page using JavaScript history.go(0)
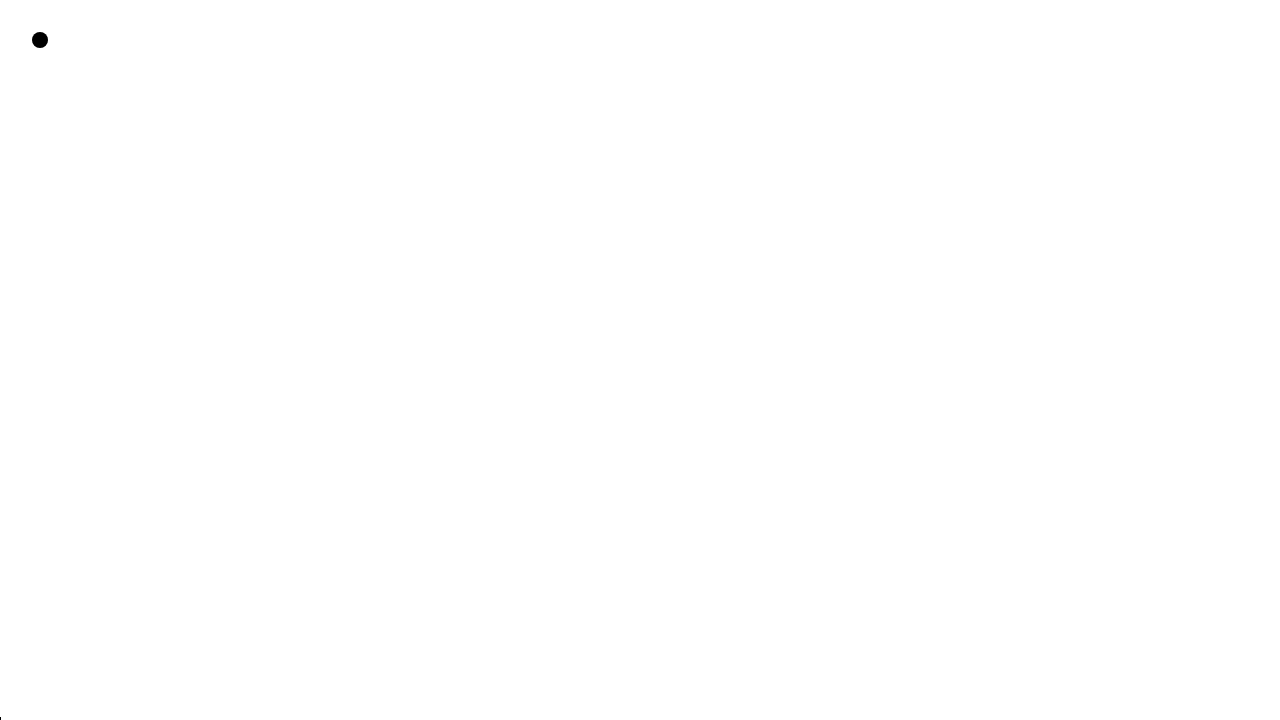

Page reloaded successfully (load state)
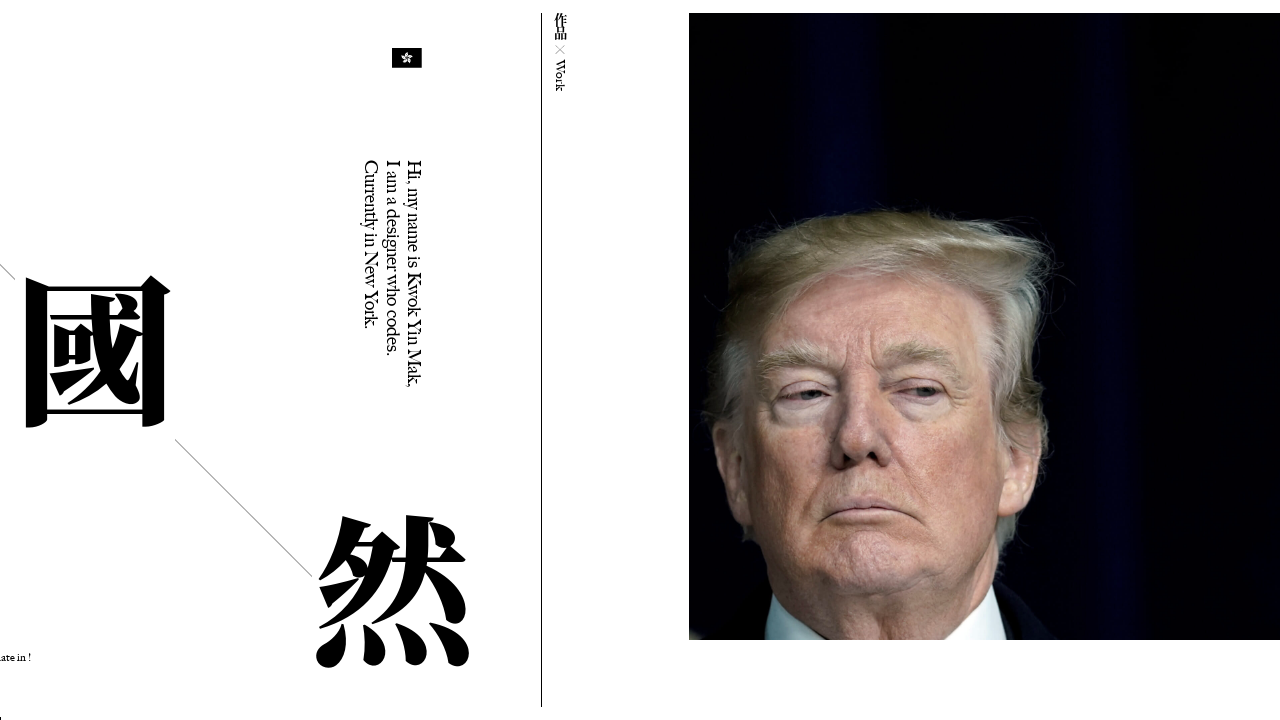

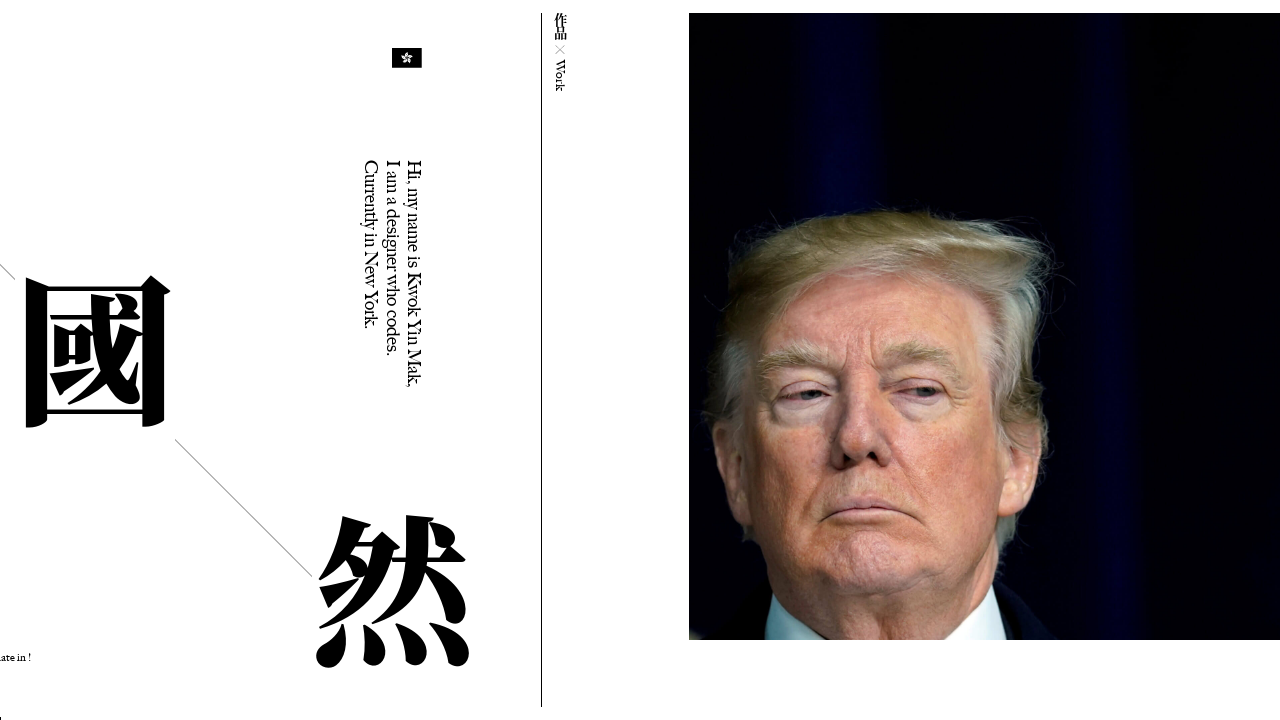